Launches a browser and navigates to a Selenium course content page on greenstech.in website to verify the page loads successfully.

Starting URL: http://greenstech.in/selenium-course-content.html

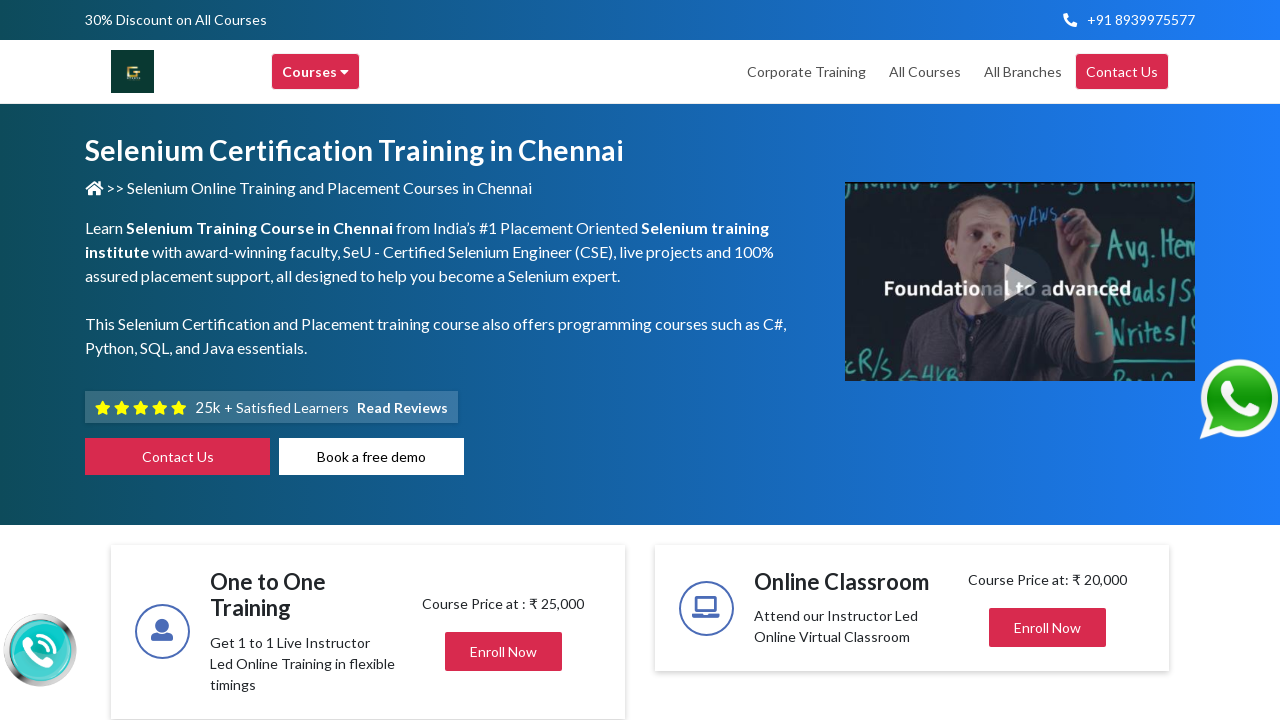

Page DOM content loaded
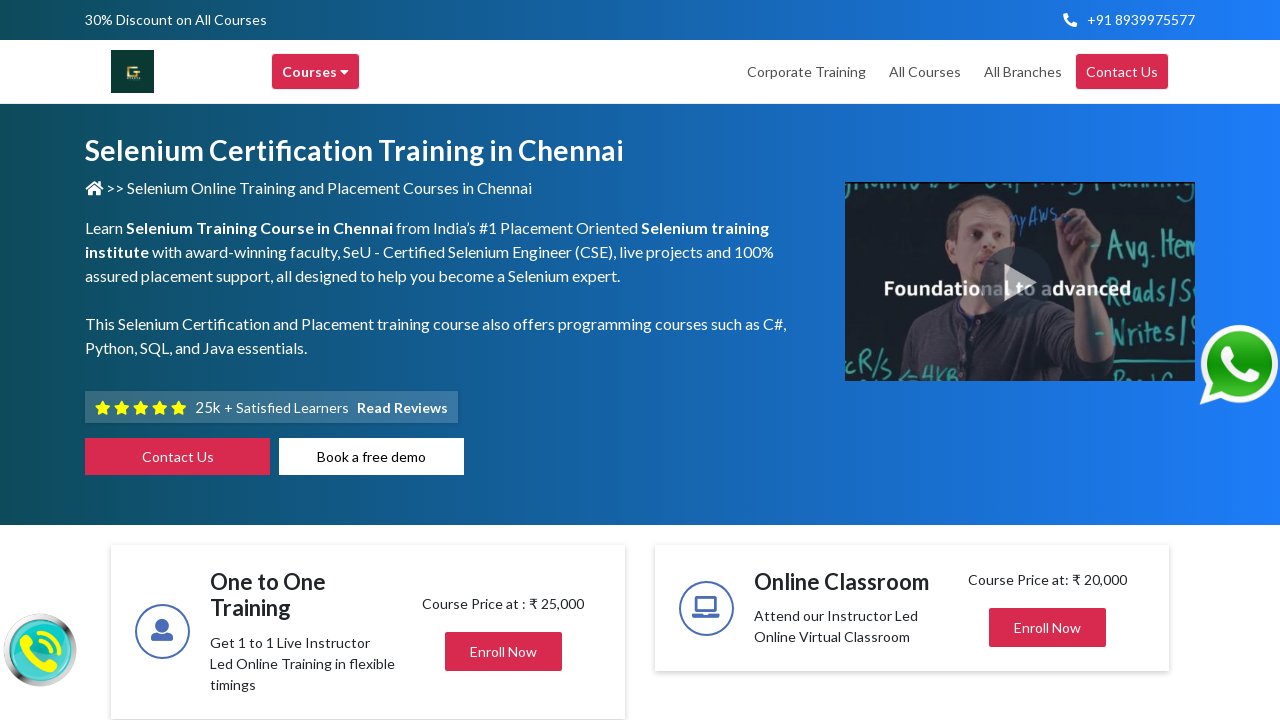

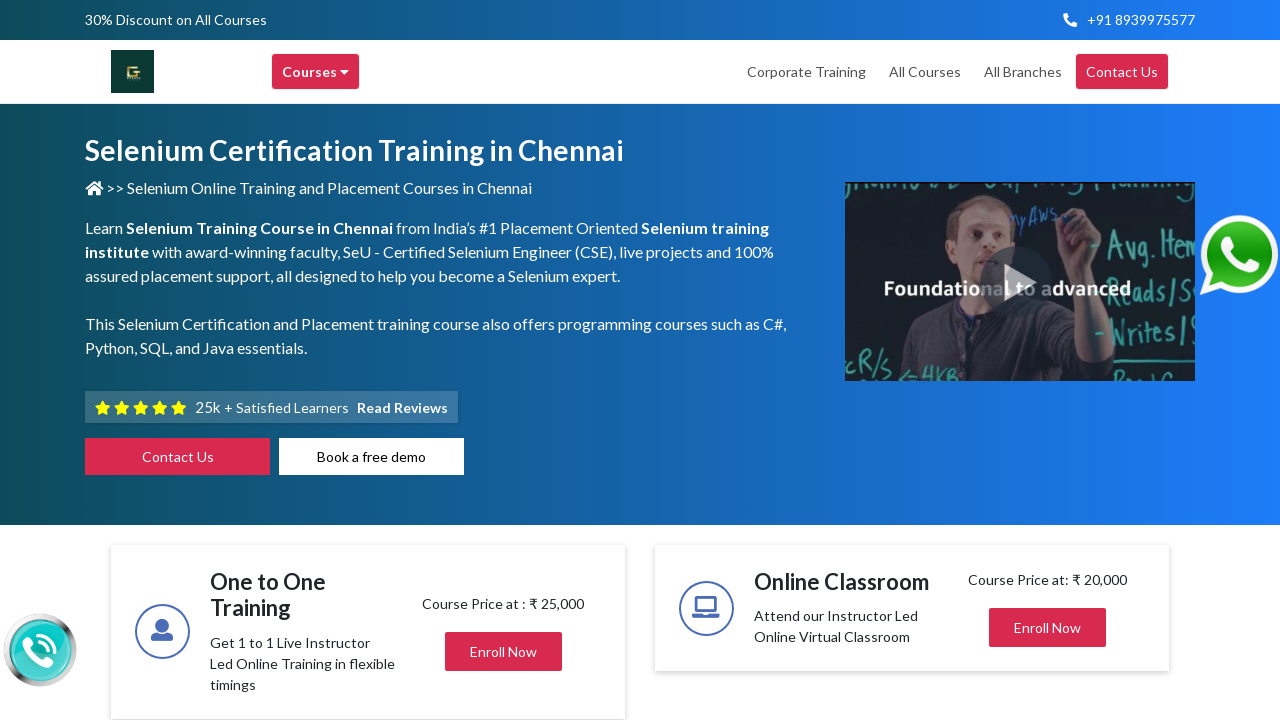